Tests drag and drop functionality by dragging a draggable element and dropping it onto a droppable target area on the jQuery UI demo page

Starting URL: https://jqueryui.com/resources/demos/droppable/default.html

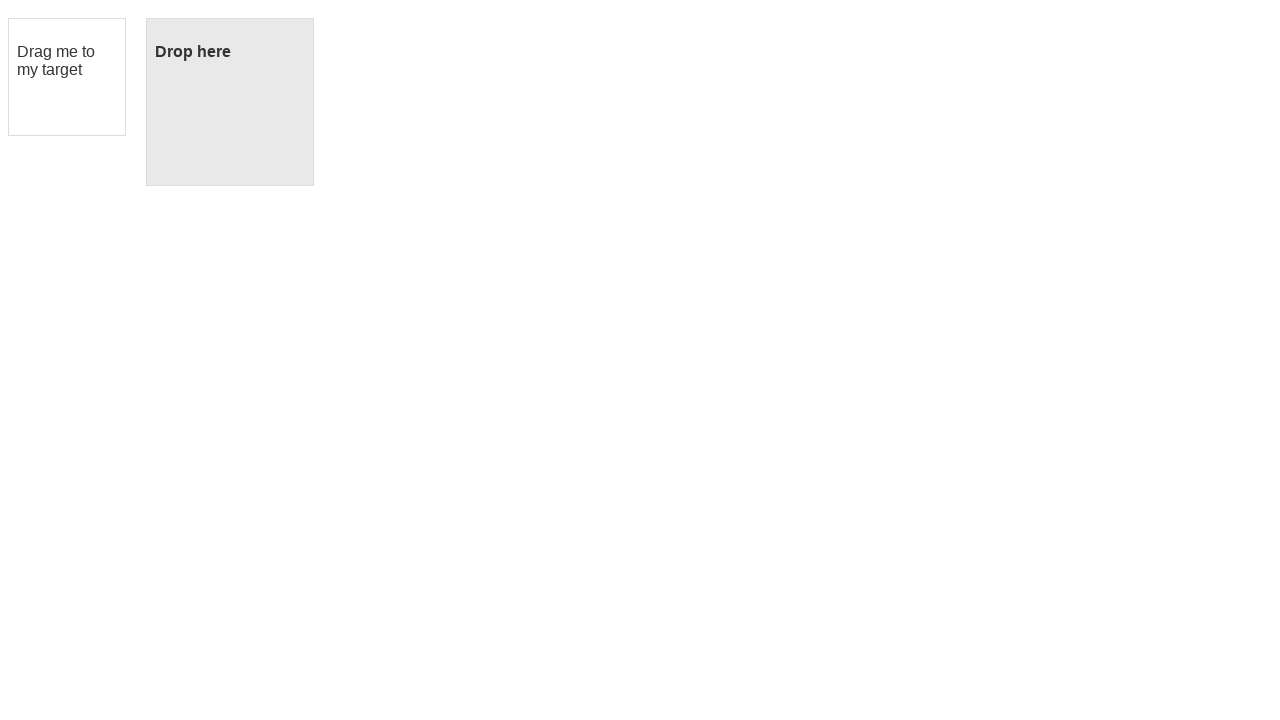

Located the draggable element
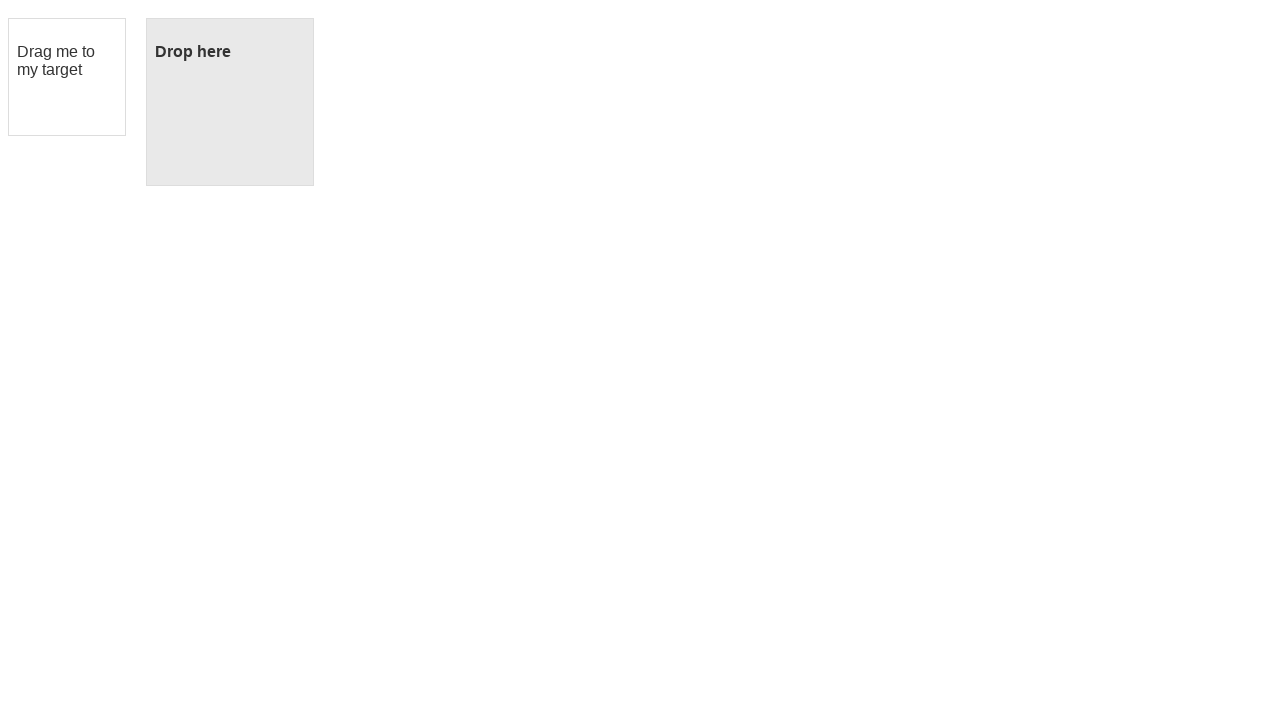

Located the droppable target element
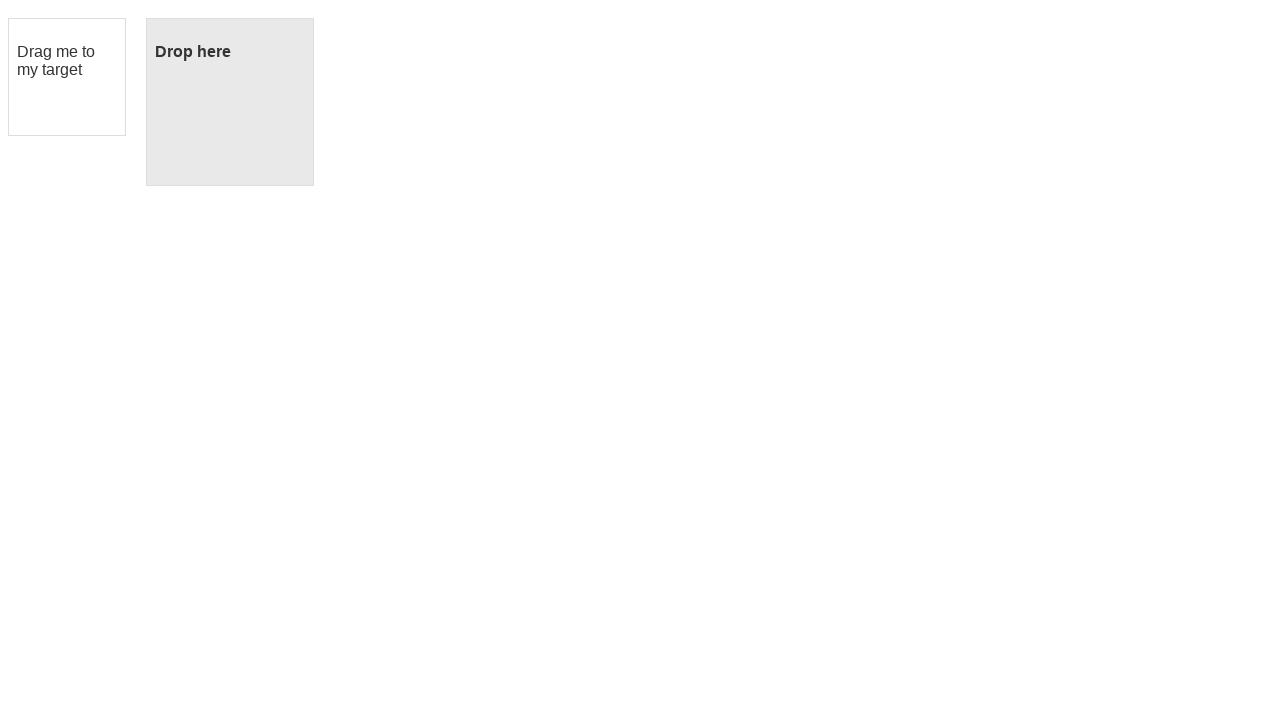

Dragged draggable element onto droppable target at (230, 102)
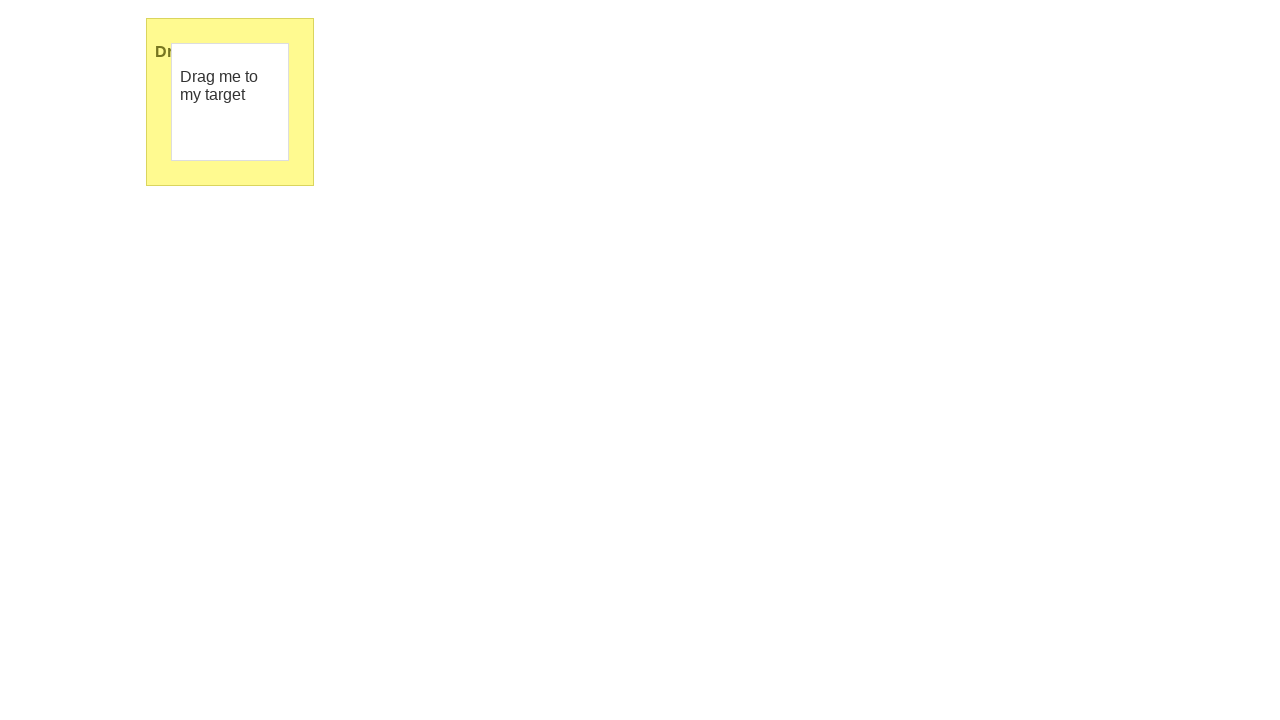

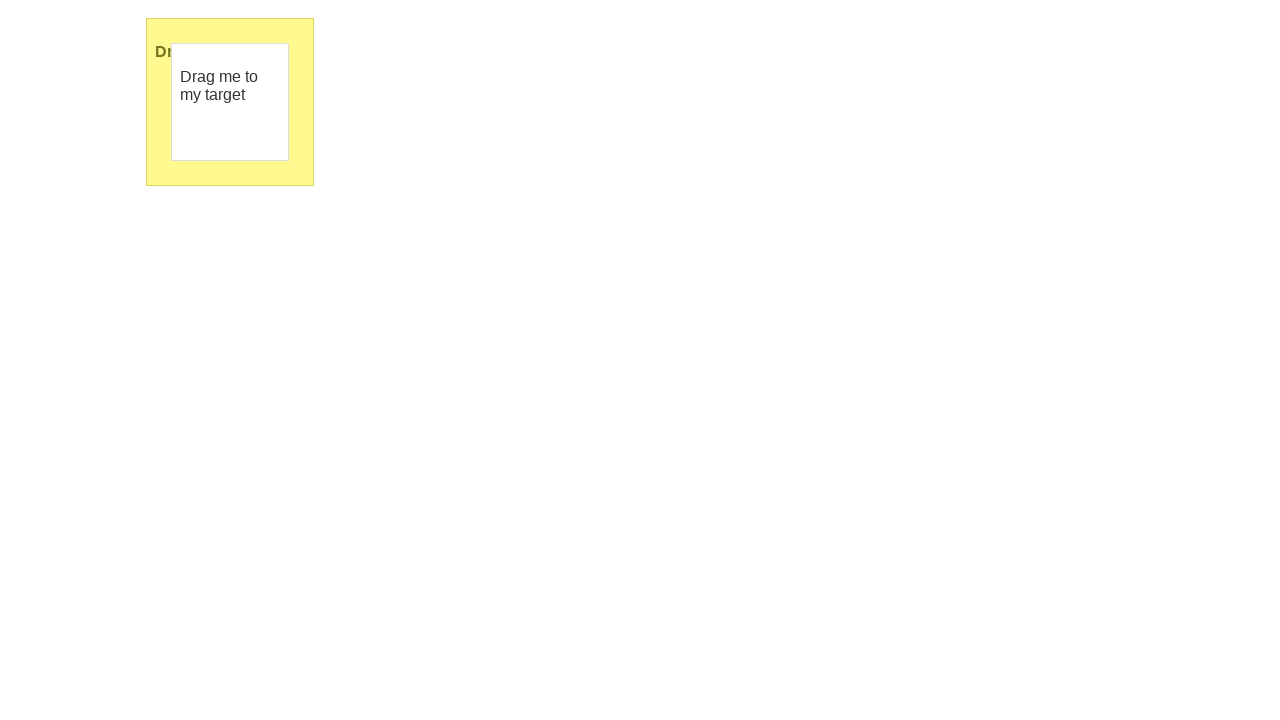